Tests an e-commerce vegetable shopping flow by searching for items containing "ber", adding all matching products to cart, proceeding to checkout, applying a promo code, and verifying the discount is applied correctly.

Starting URL: https://rahulshettyacademy.com/seleniumPractise/

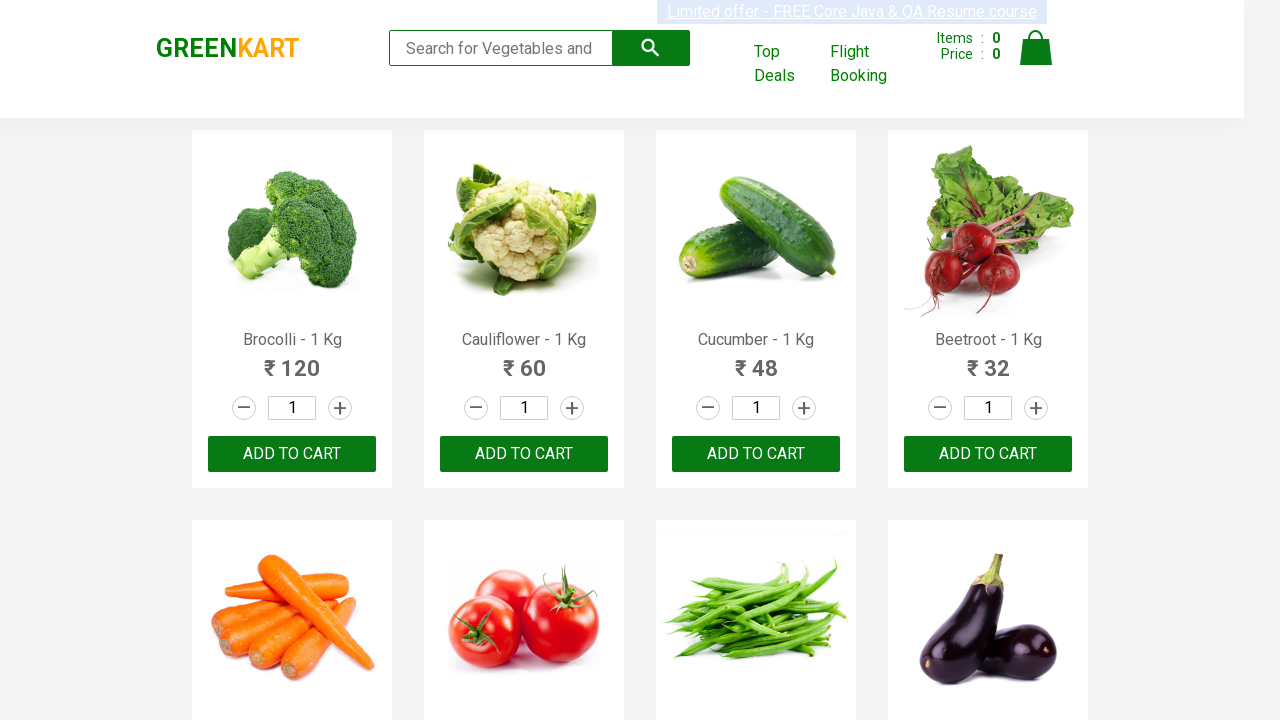

Filled search field with 'ber' to find vegetables on input.search-keyword
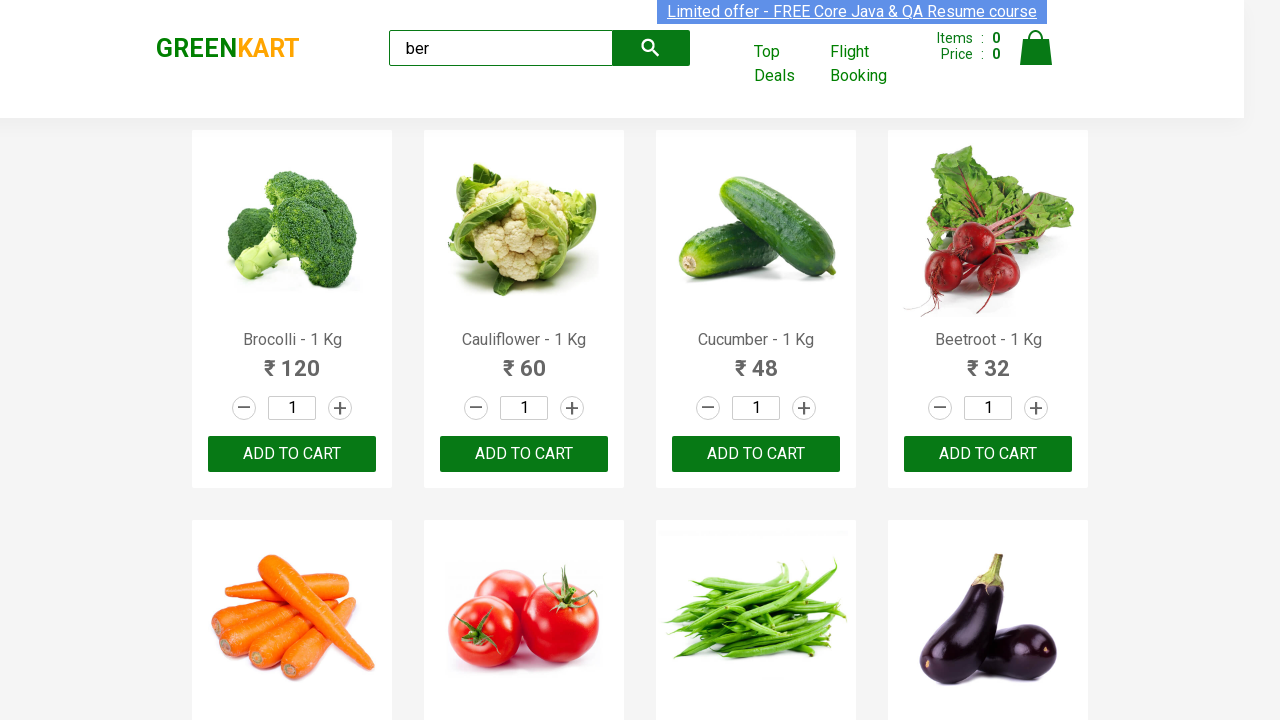

Waited for search results to load
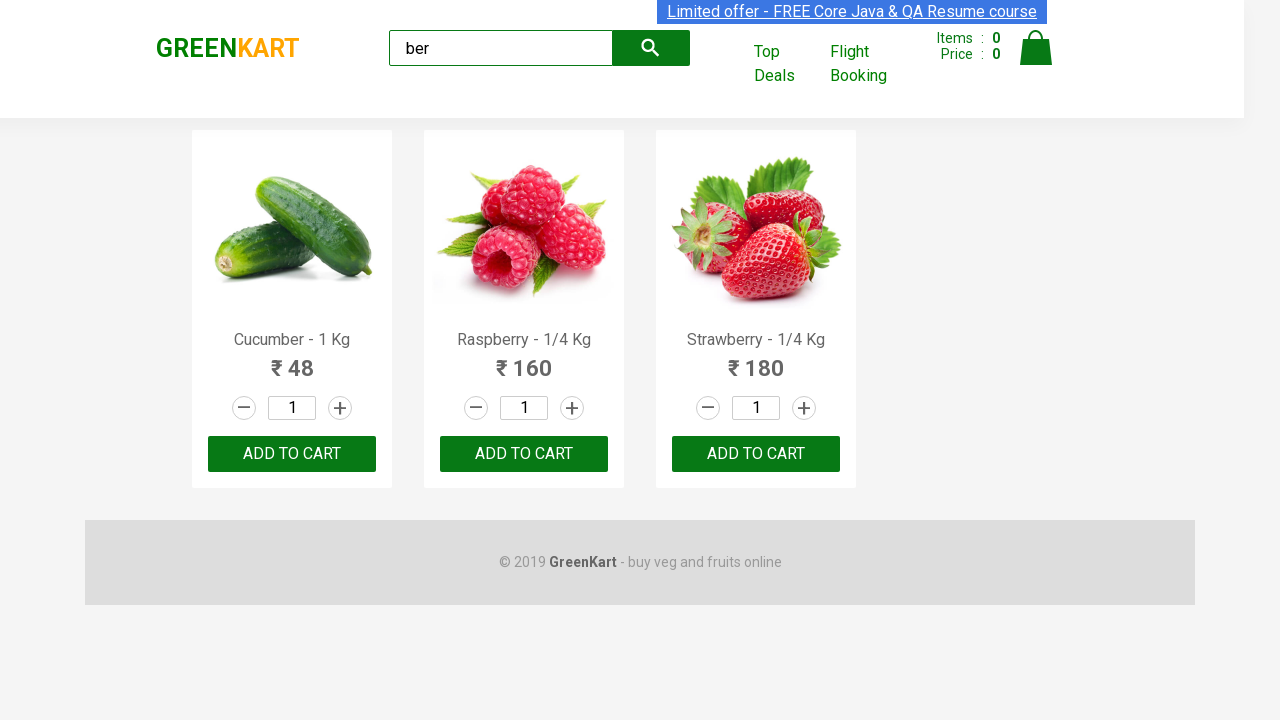

Found 3 products matching 'ber' search
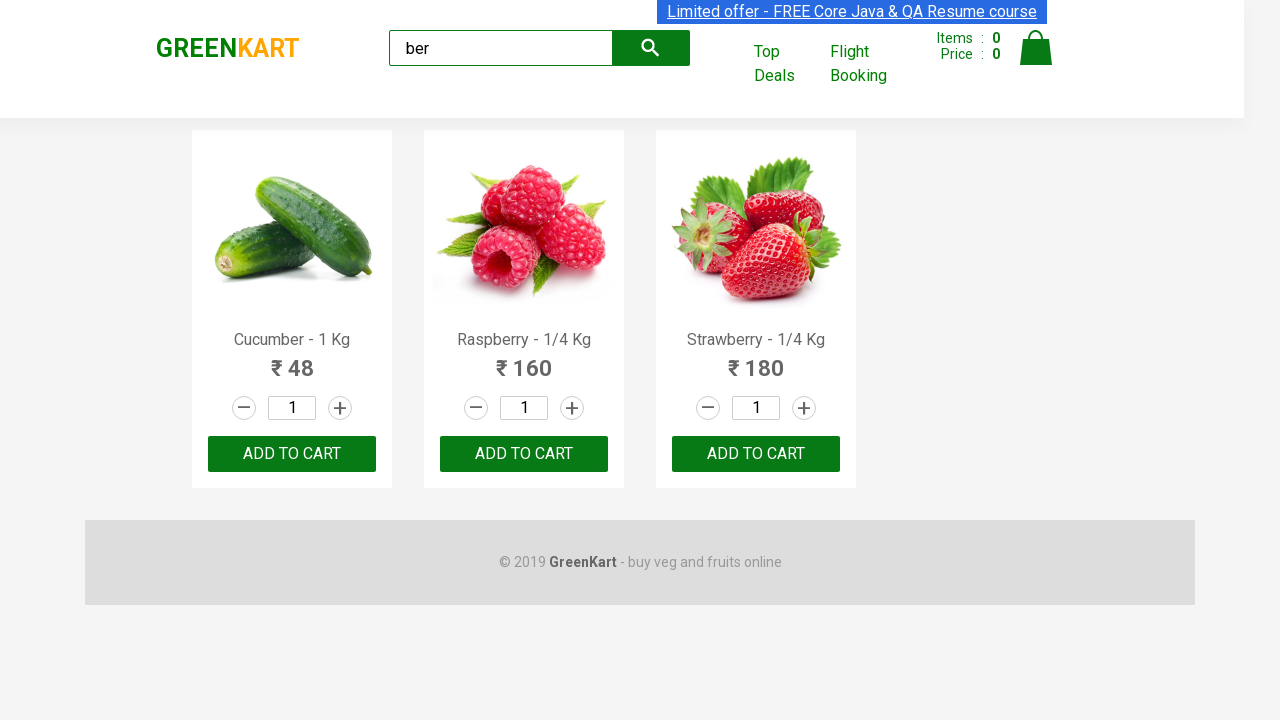

Added product to cart at (292, 454) on xpath=//div[@class='product-action']/button >> nth=0
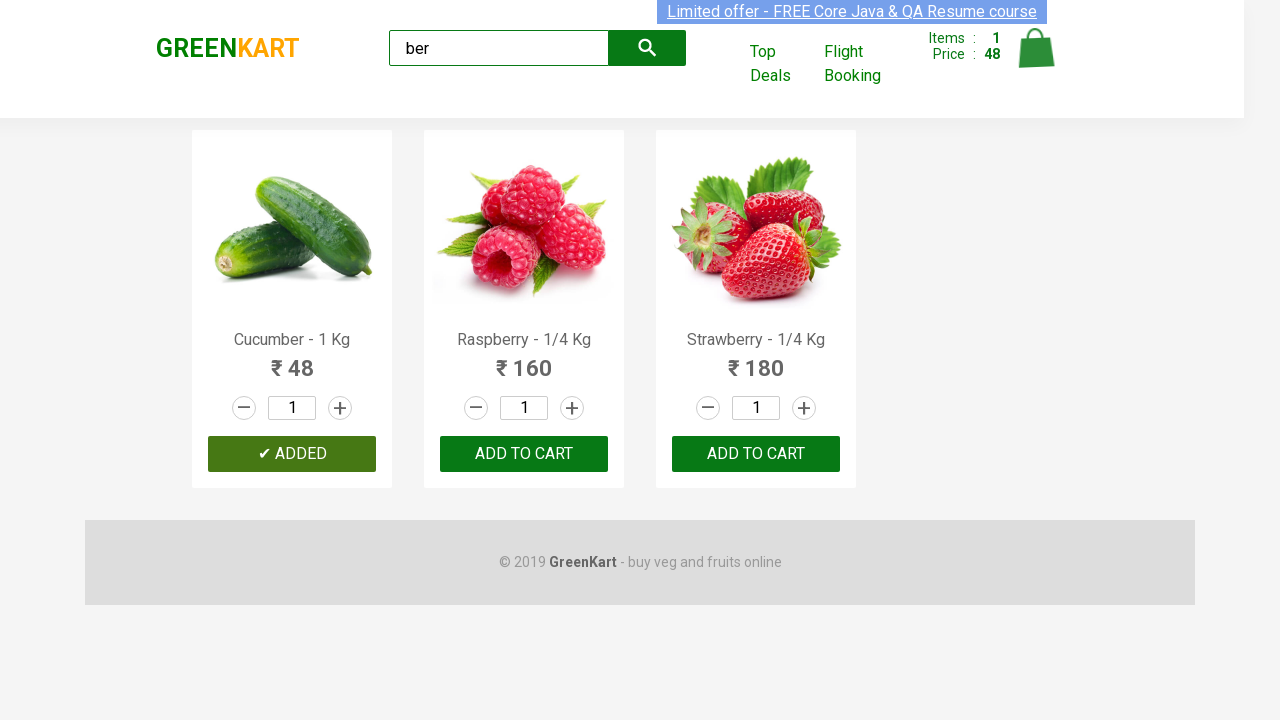

Waited for add-to-cart action to complete
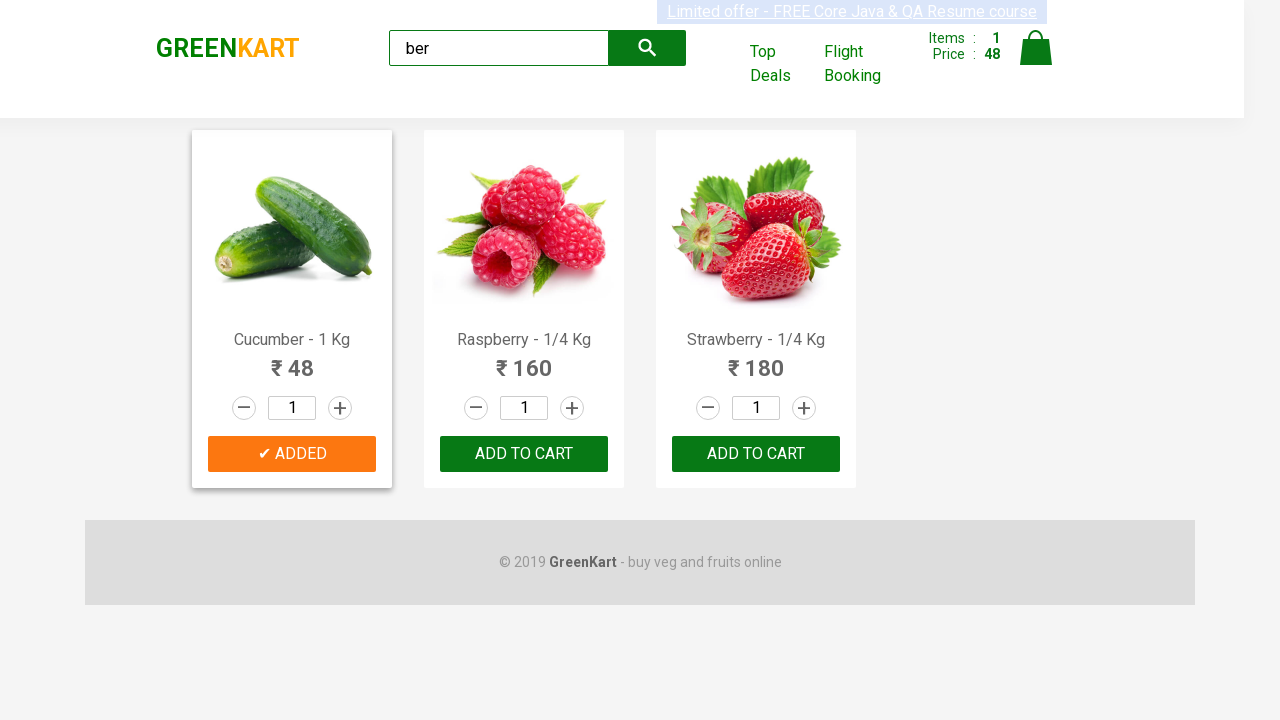

Added product to cart at (524, 454) on xpath=//div[@class='product-action']/button >> nth=1
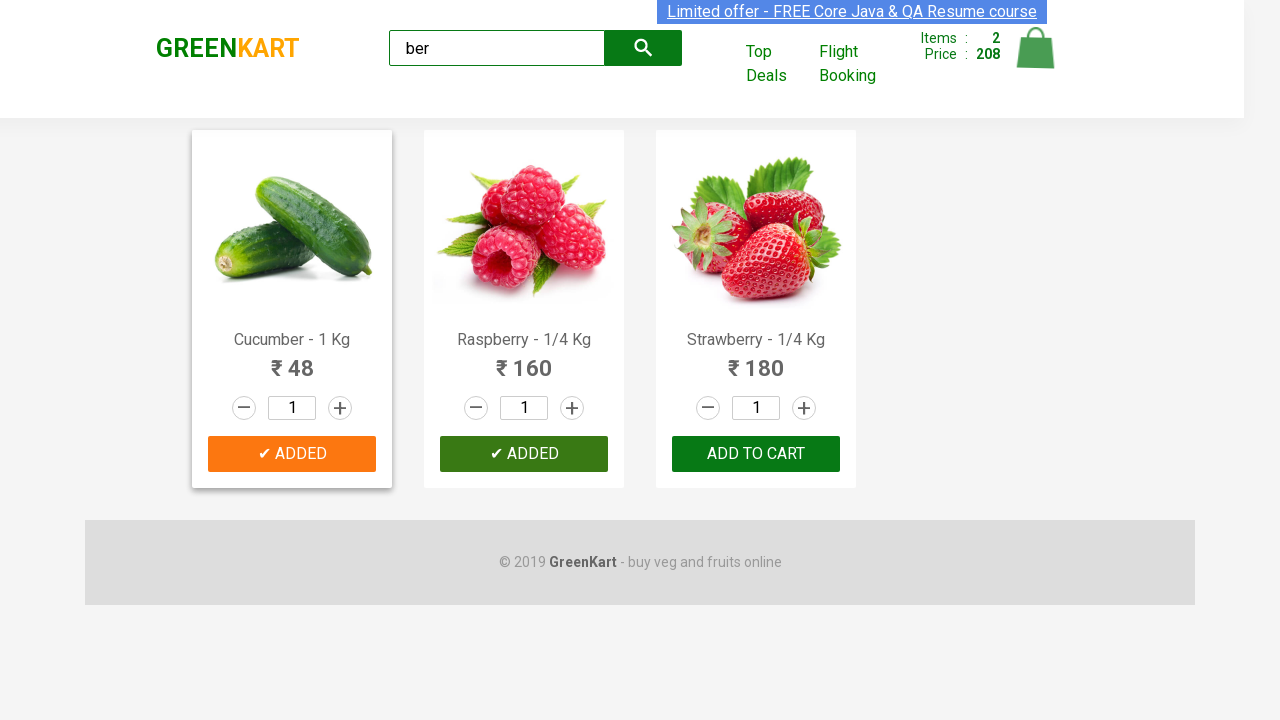

Waited for add-to-cart action to complete
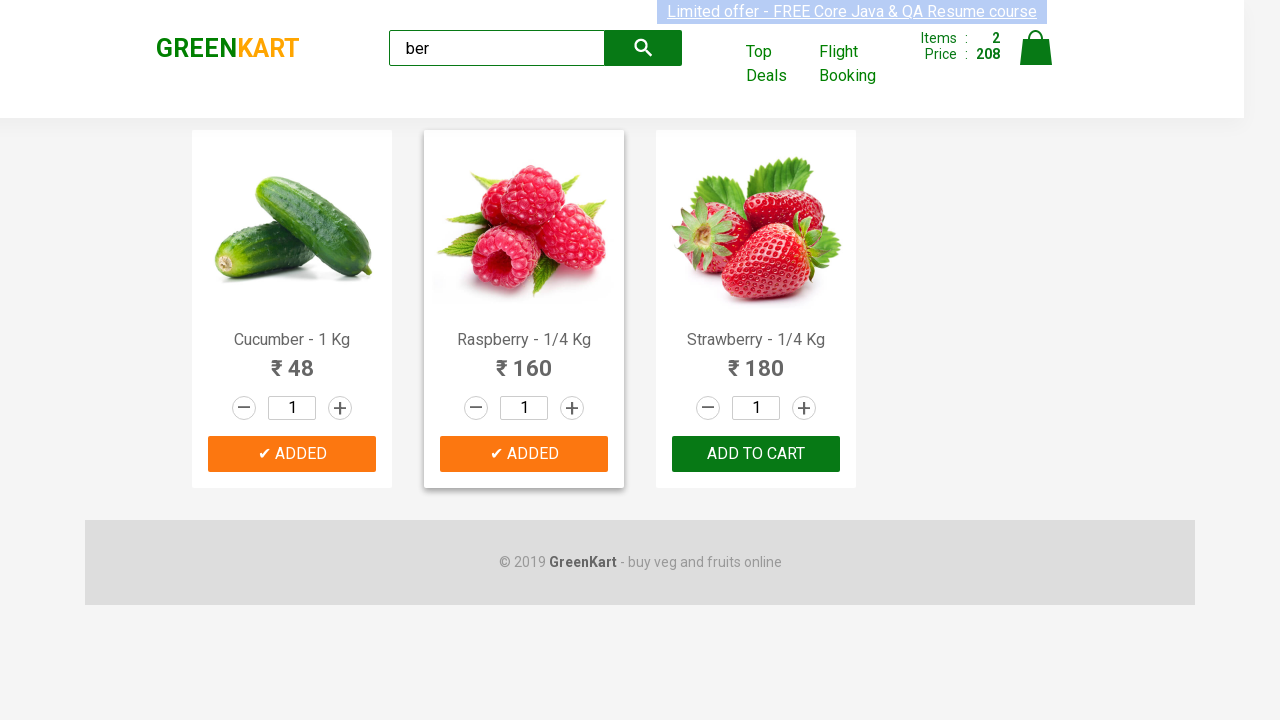

Added product to cart at (756, 454) on xpath=//div[@class='product-action']/button >> nth=2
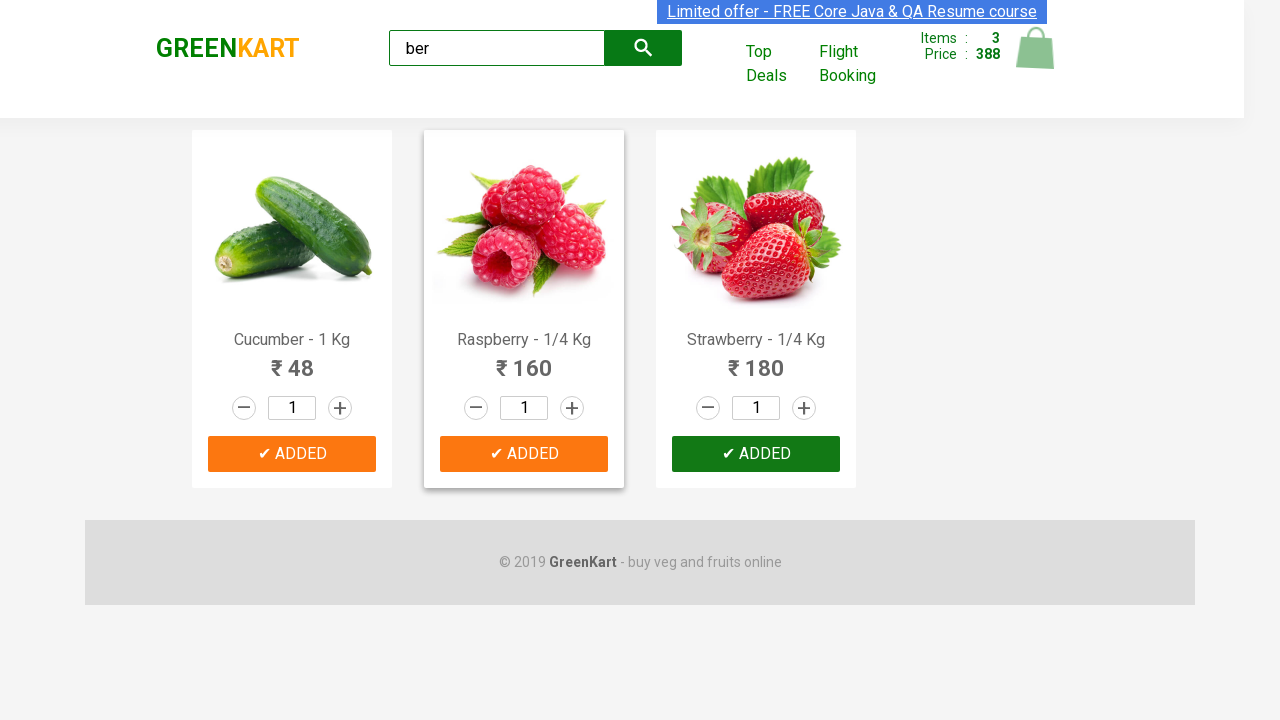

Waited for add-to-cart action to complete
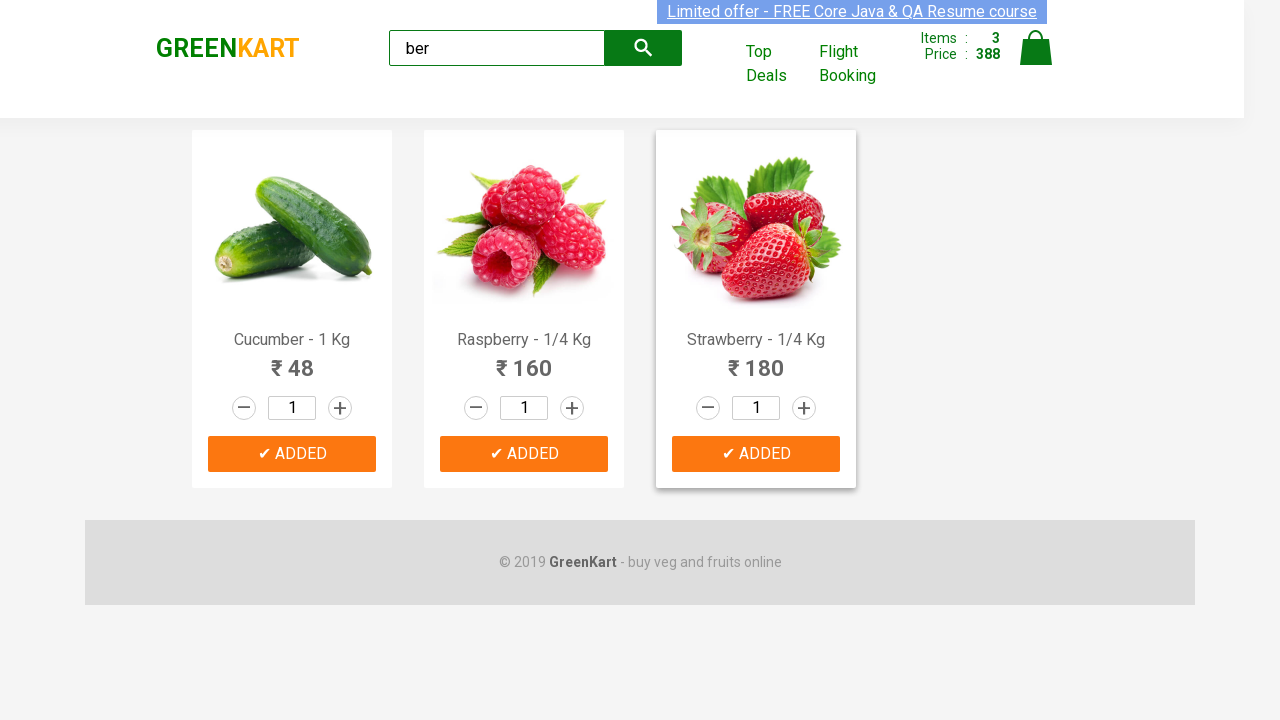

Clicked shopping cart icon to view cart at (1036, 48) on img[alt='Cart']
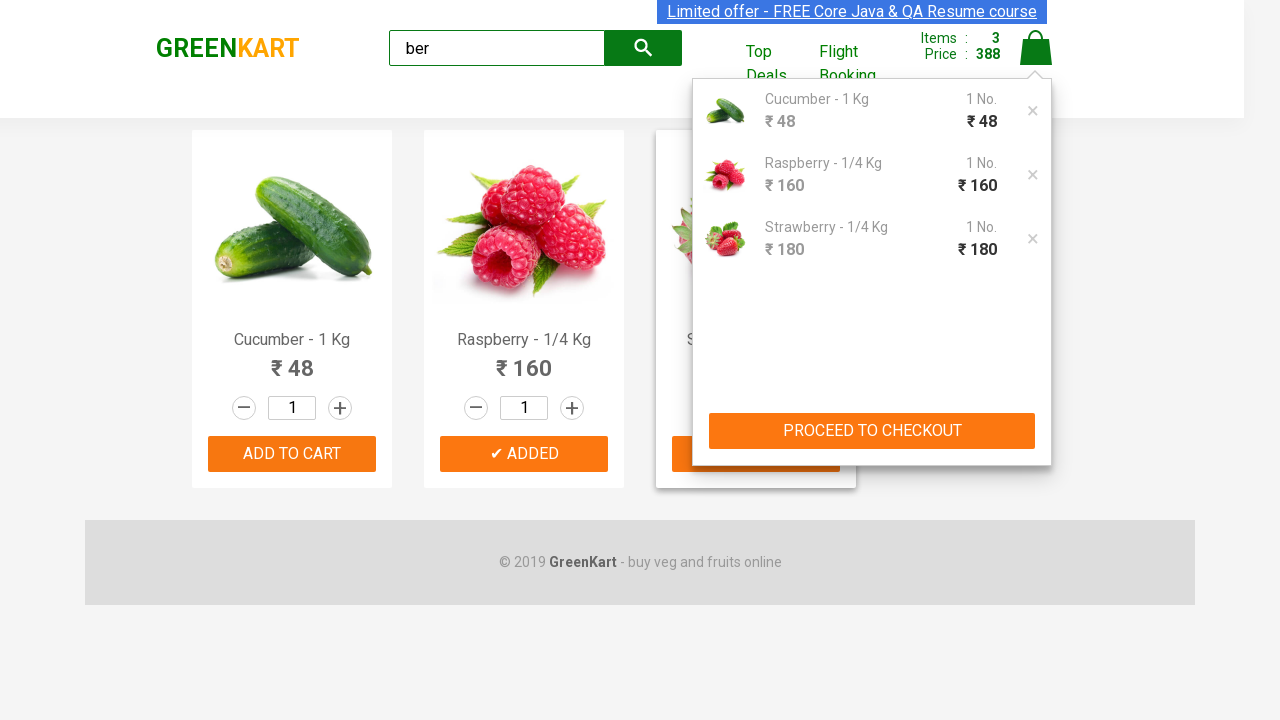

Clicked proceed to checkout button at (872, 431) on xpath=//button[text()='PROCEED TO CHECKOUT']
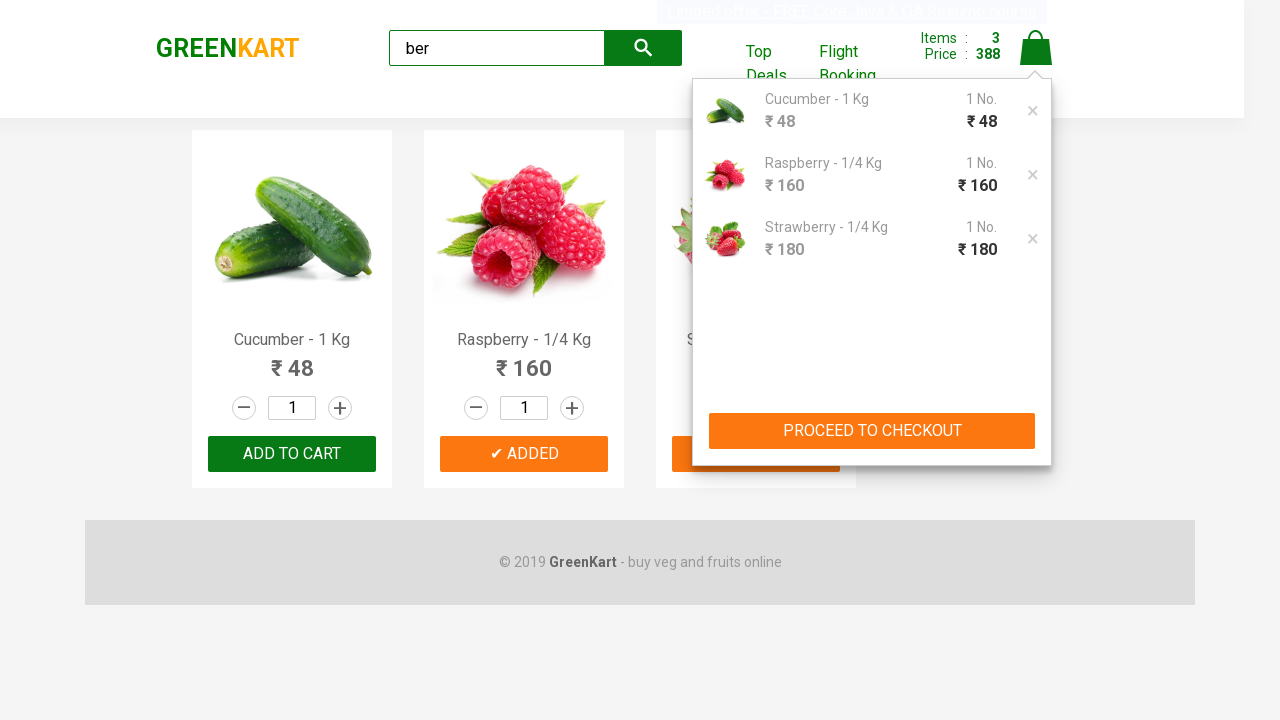

Checkout page loaded and promo code field is visible
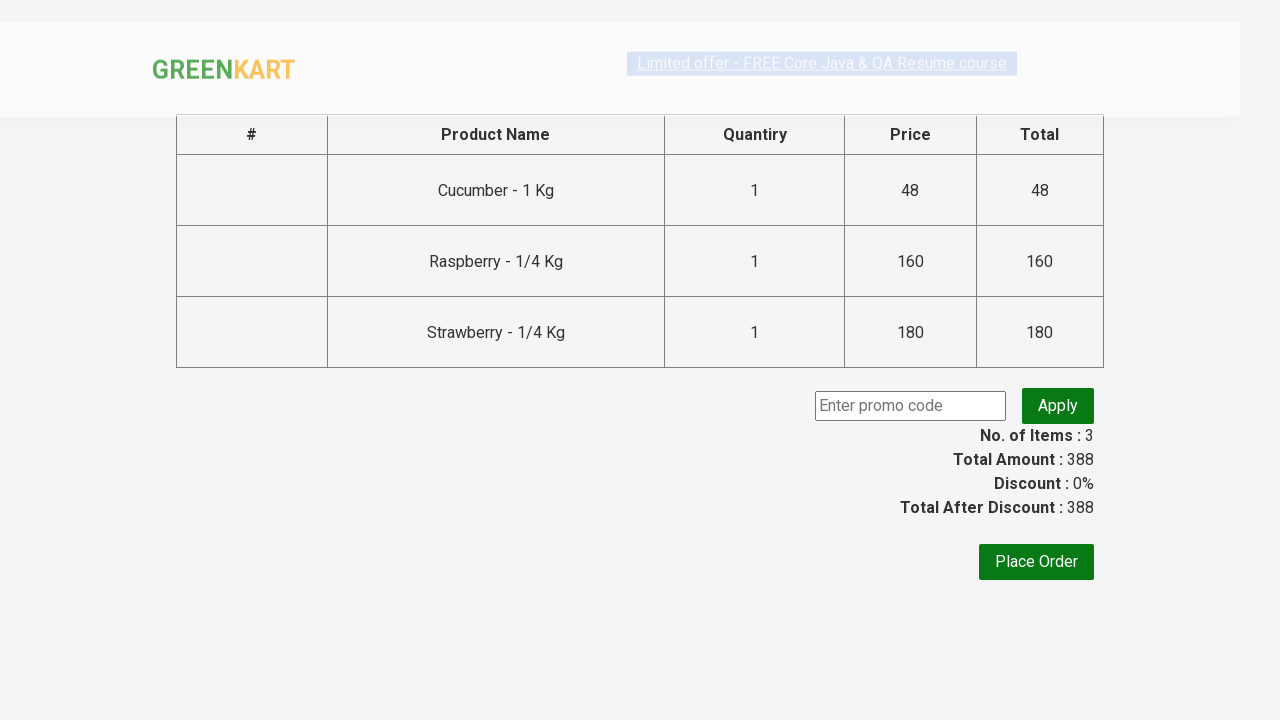

Filled promo code field with 'rahulshettyacademy' on .promoCode
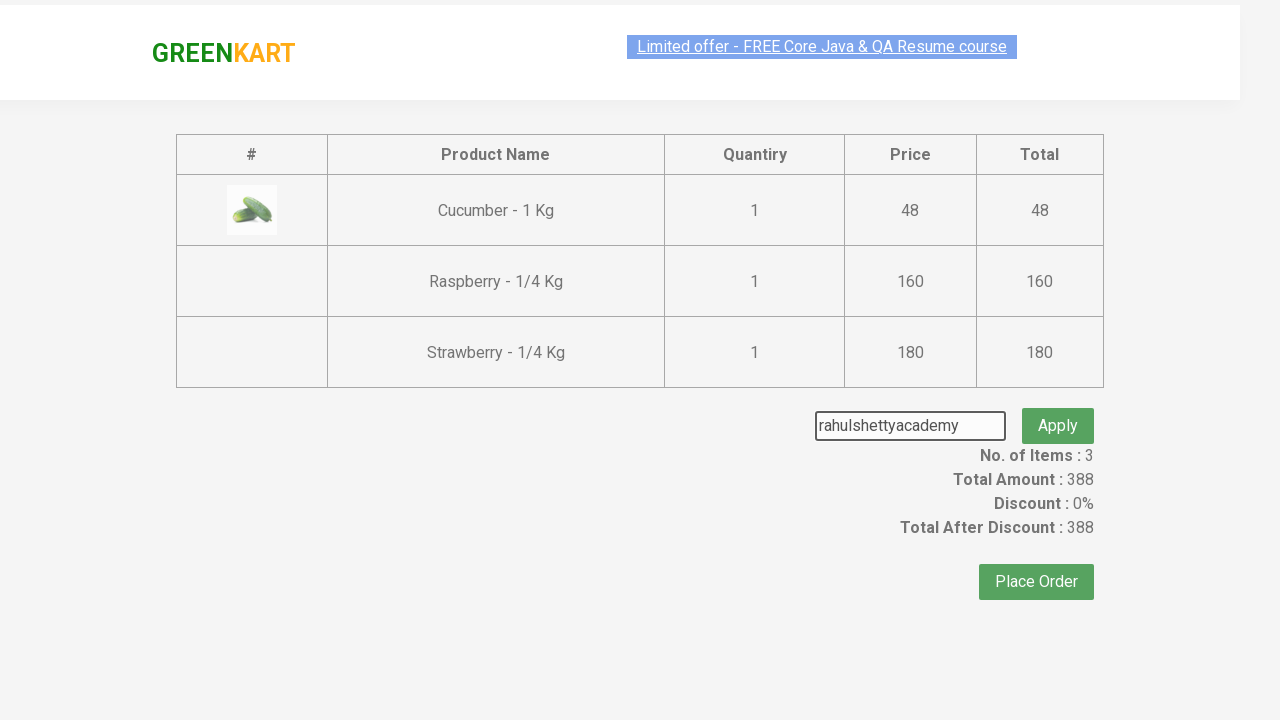

Clicked apply promo button at (1058, 406) on .promoBtn
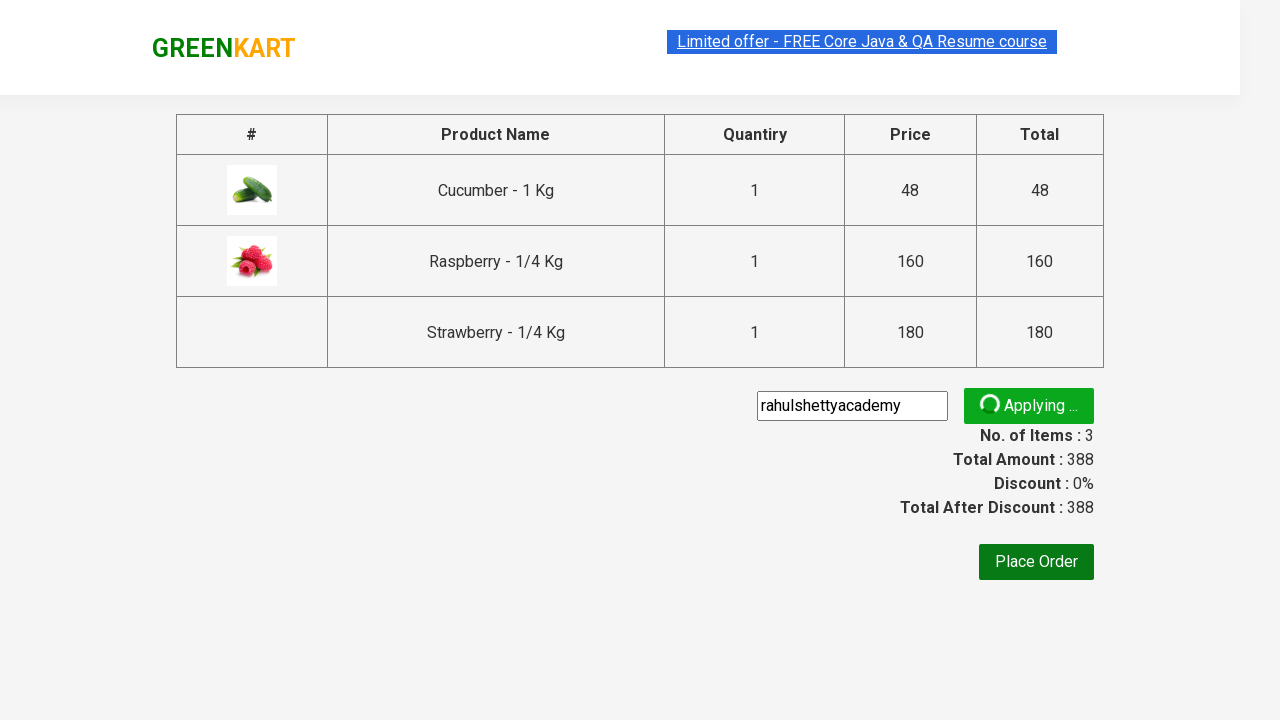

Promo code successfully applied and discount confirmed
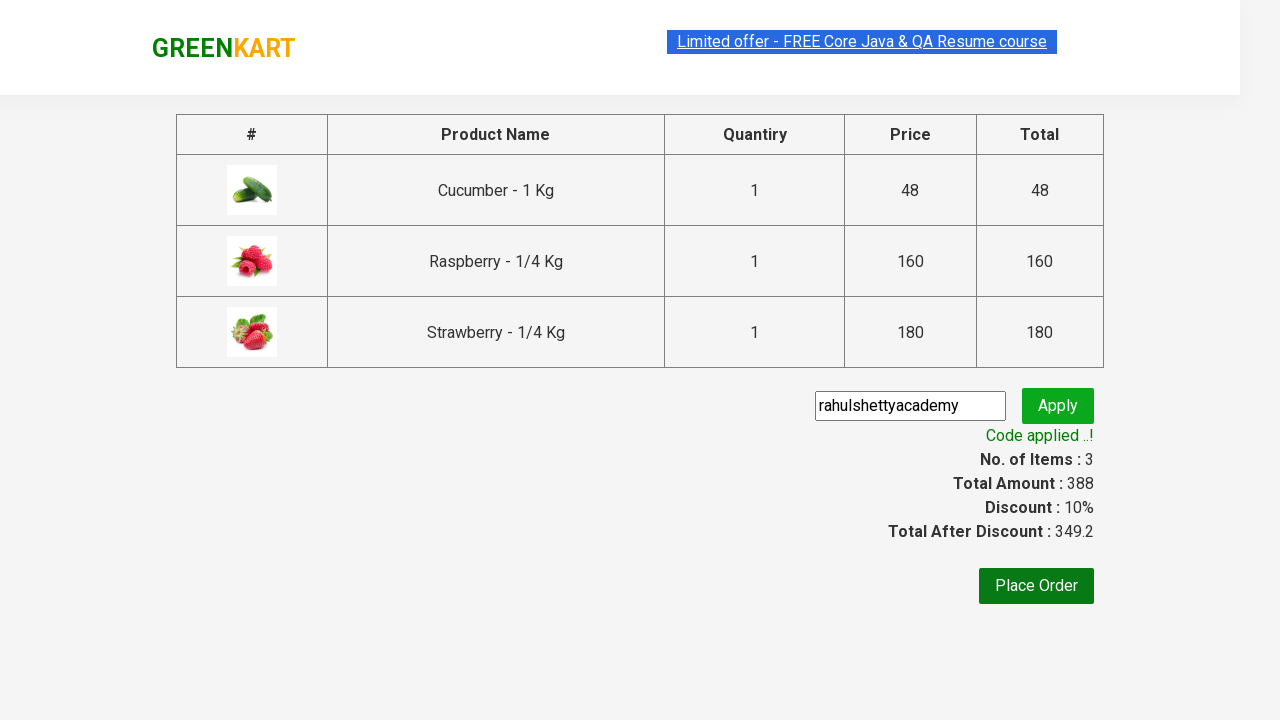

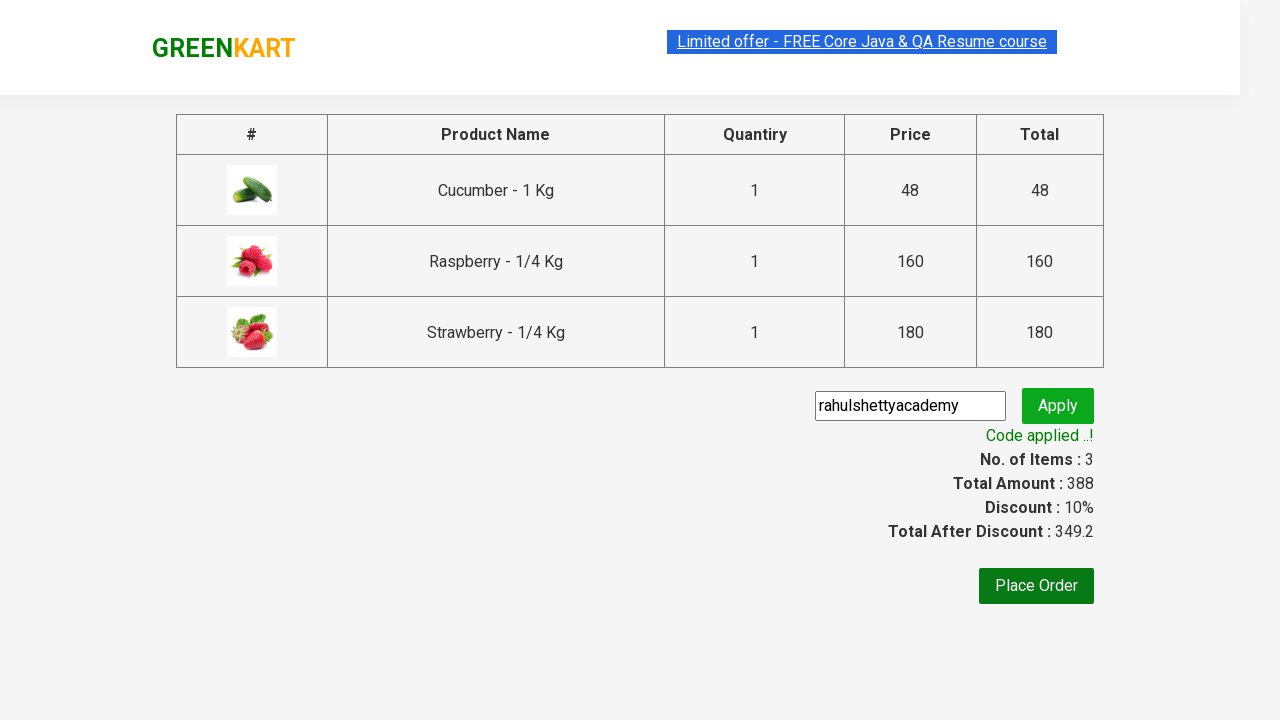